Tests the jQuery UI datepicker widget by opening the date picker and navigating to select a future date (May 5, 2026) using the navigation arrows

Starting URL: https://jqueryui.com/datepicker/

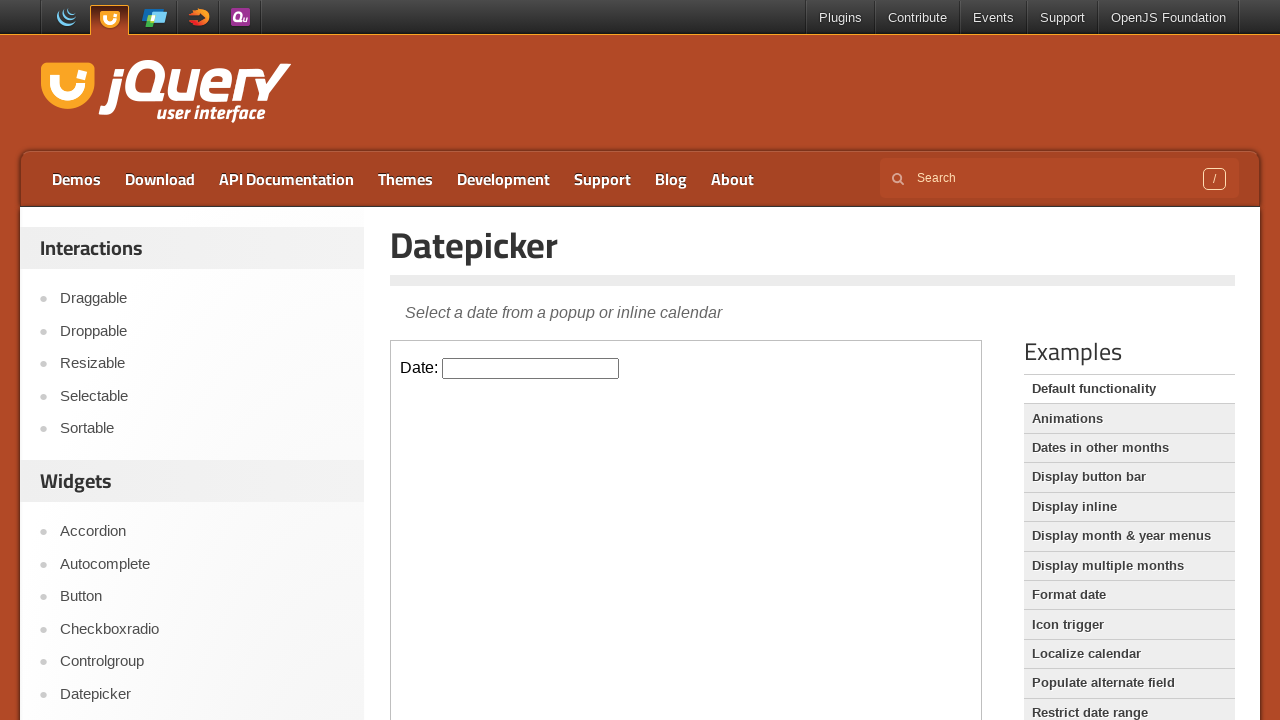

Located the iframe containing the datepicker
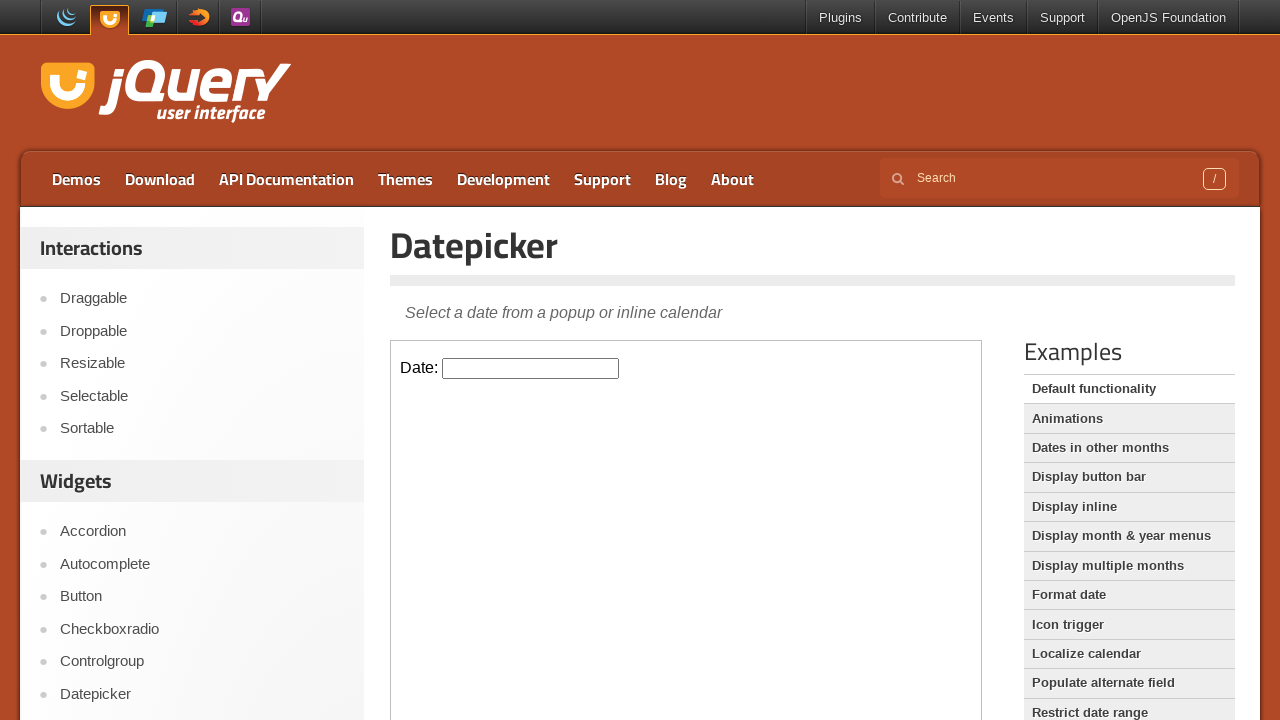

Clicked on the datepicker input to open the calendar at (531, 368) on iframe >> nth=0 >> internal:control=enter-frame >> #datepicker
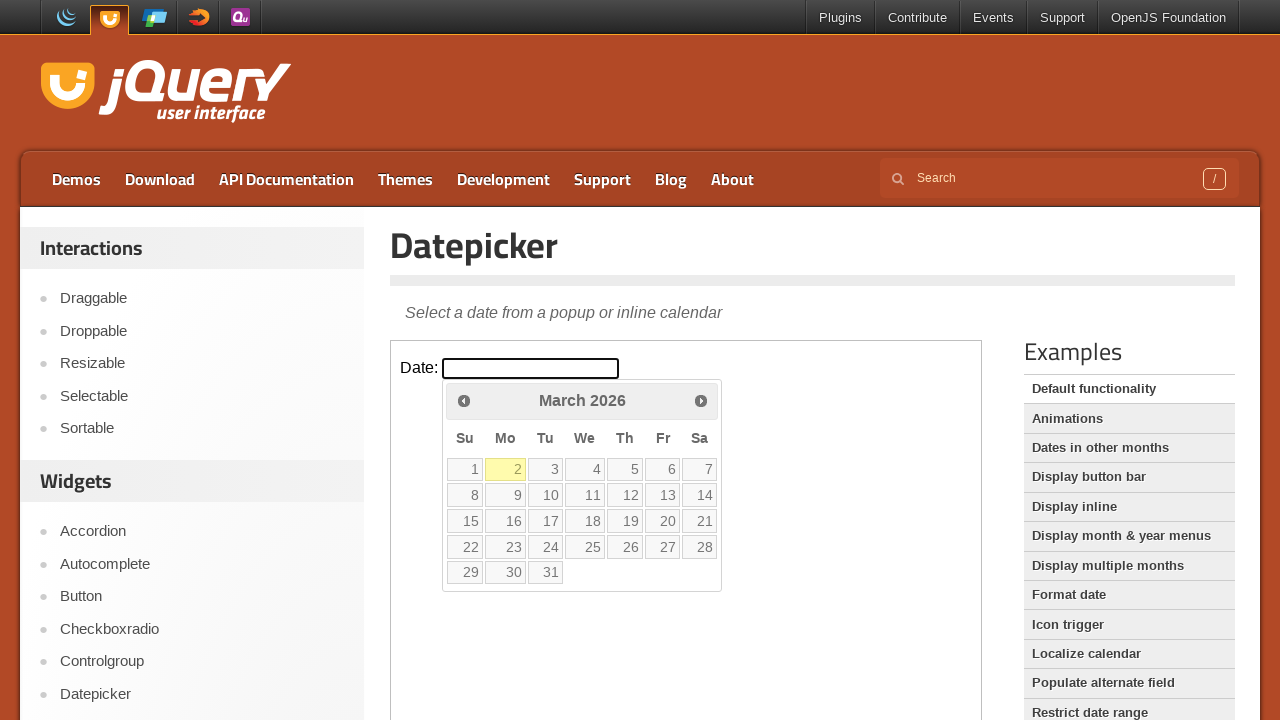

Retrieved current date: March 2026
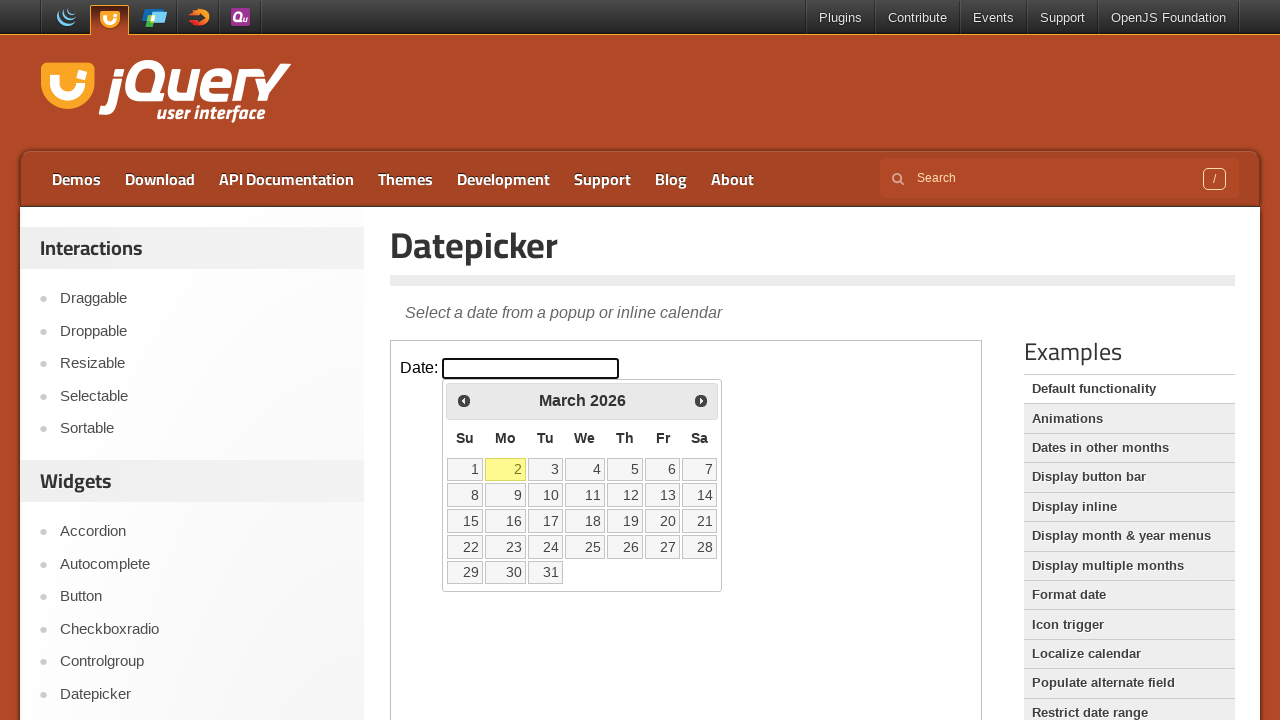

Clicked the next month navigation arrow at (701, 400) on iframe >> nth=0 >> internal:control=enter-frame >> span.ui-icon-circle-triangle-
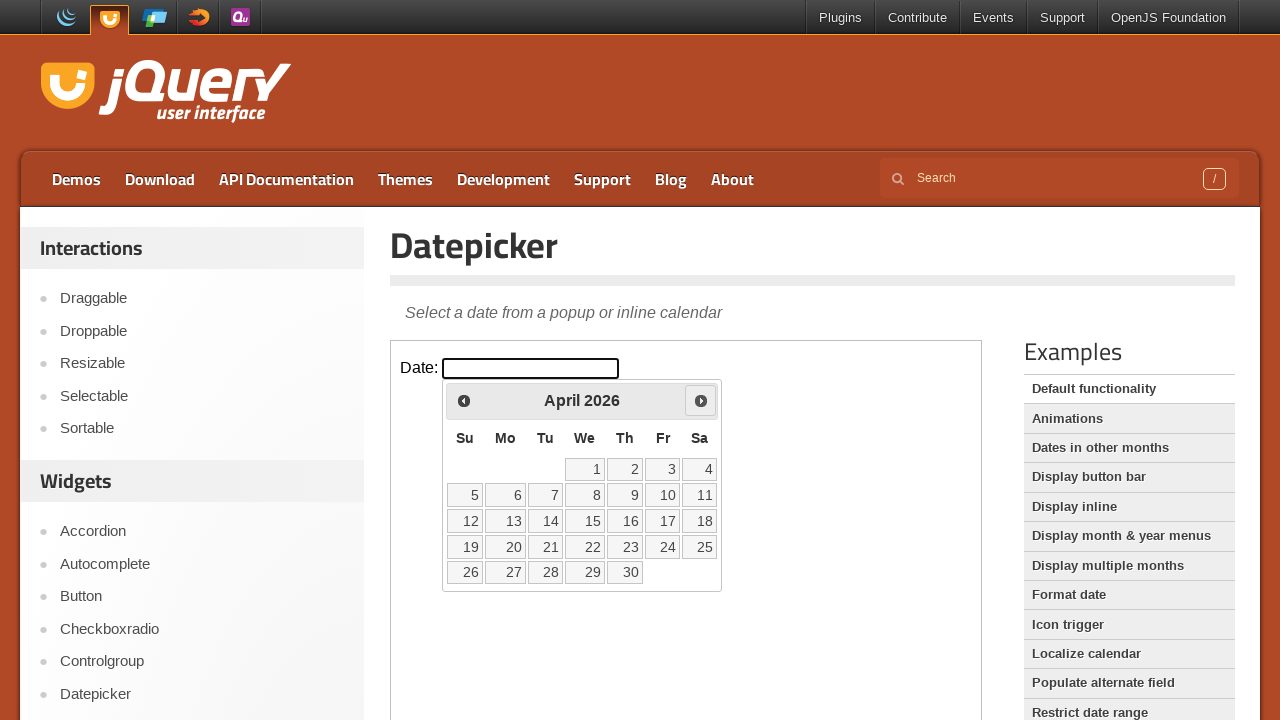

Retrieved current date: April 2026
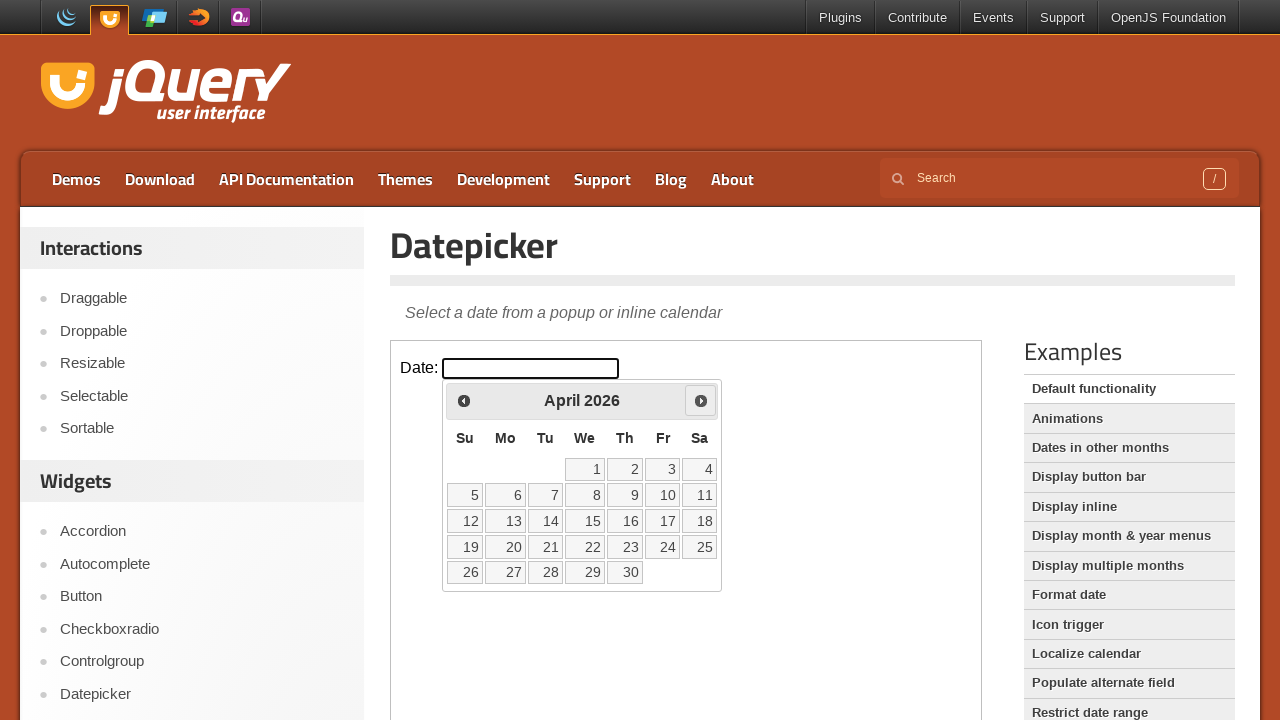

Clicked the next month navigation arrow at (701, 400) on iframe >> nth=0 >> internal:control=enter-frame >> span.ui-icon-circle-triangle-
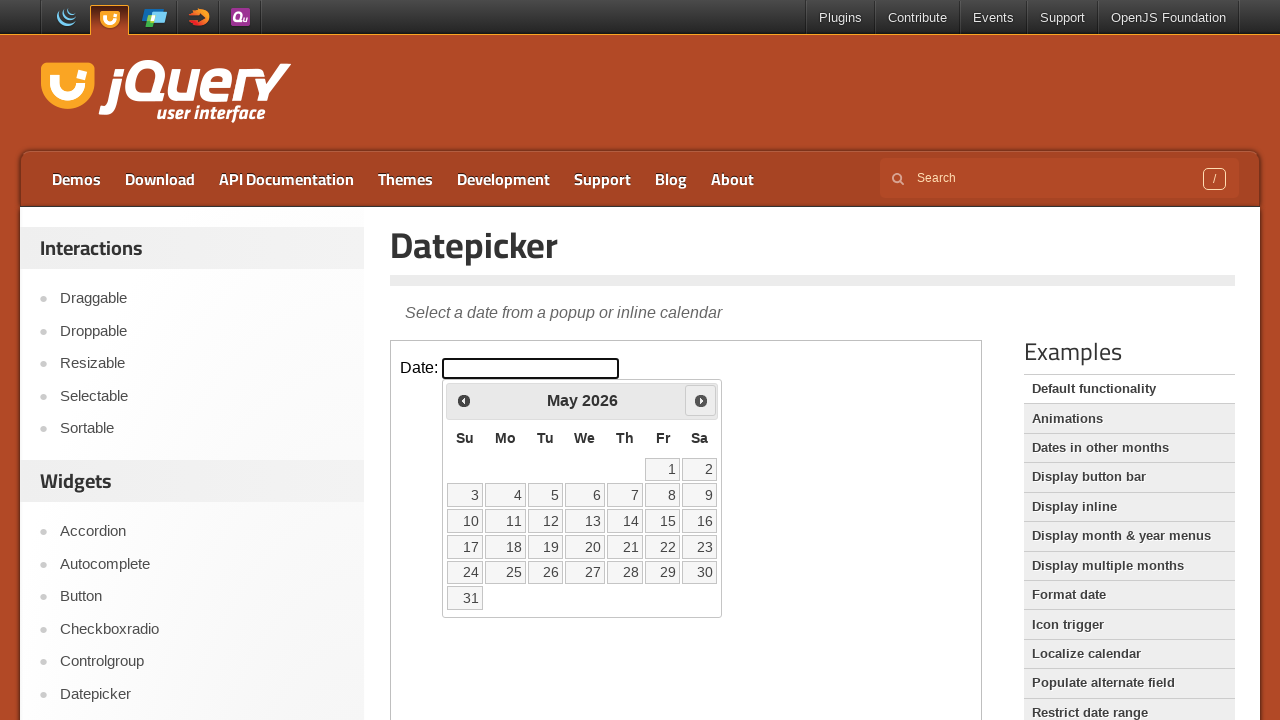

Retrieved current date: May 2026
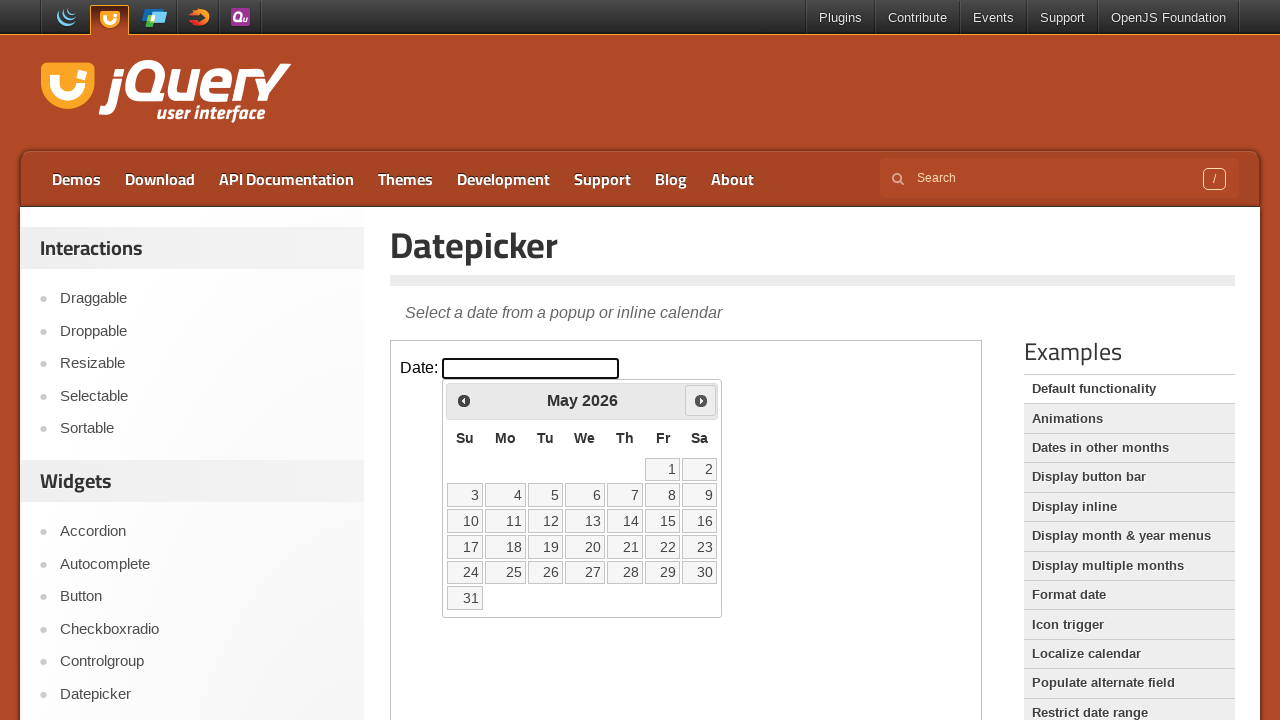

Reached target month/year: May 2026
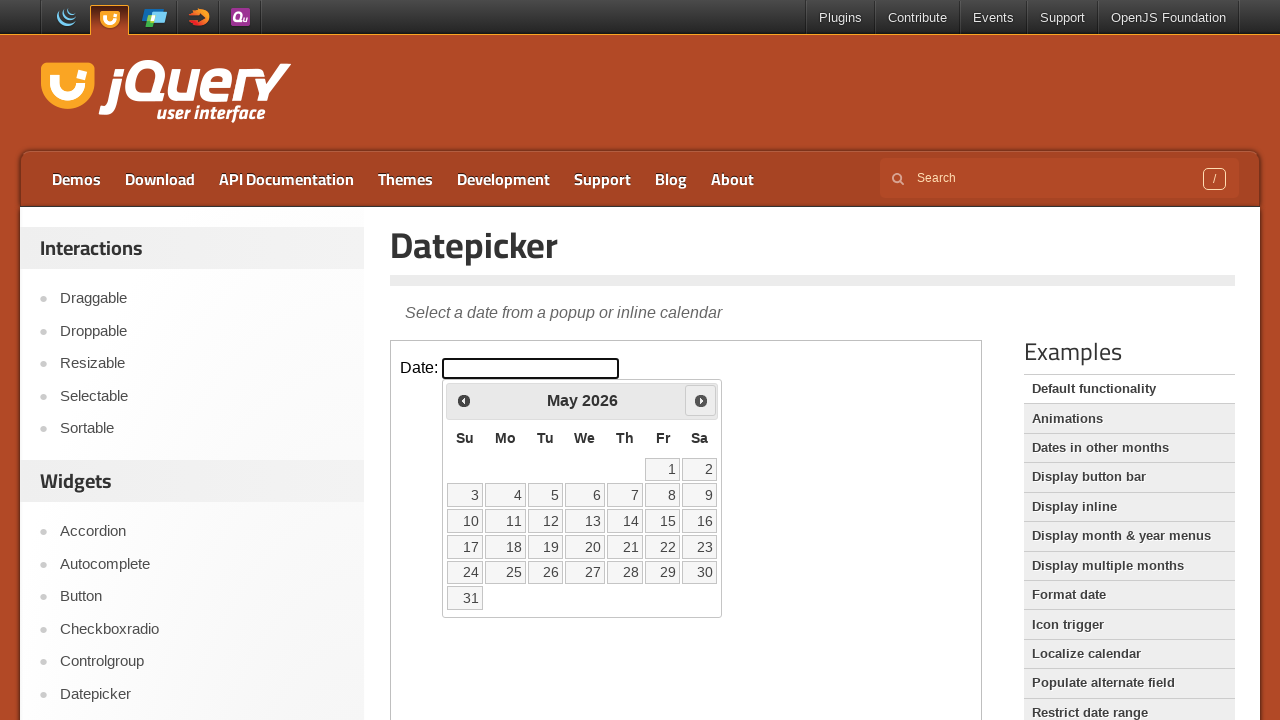

Selected day 5 from the calendar at (545, 495) on iframe >> nth=0 >> internal:control=enter-frame >> table.ui-datepicker-calendar 
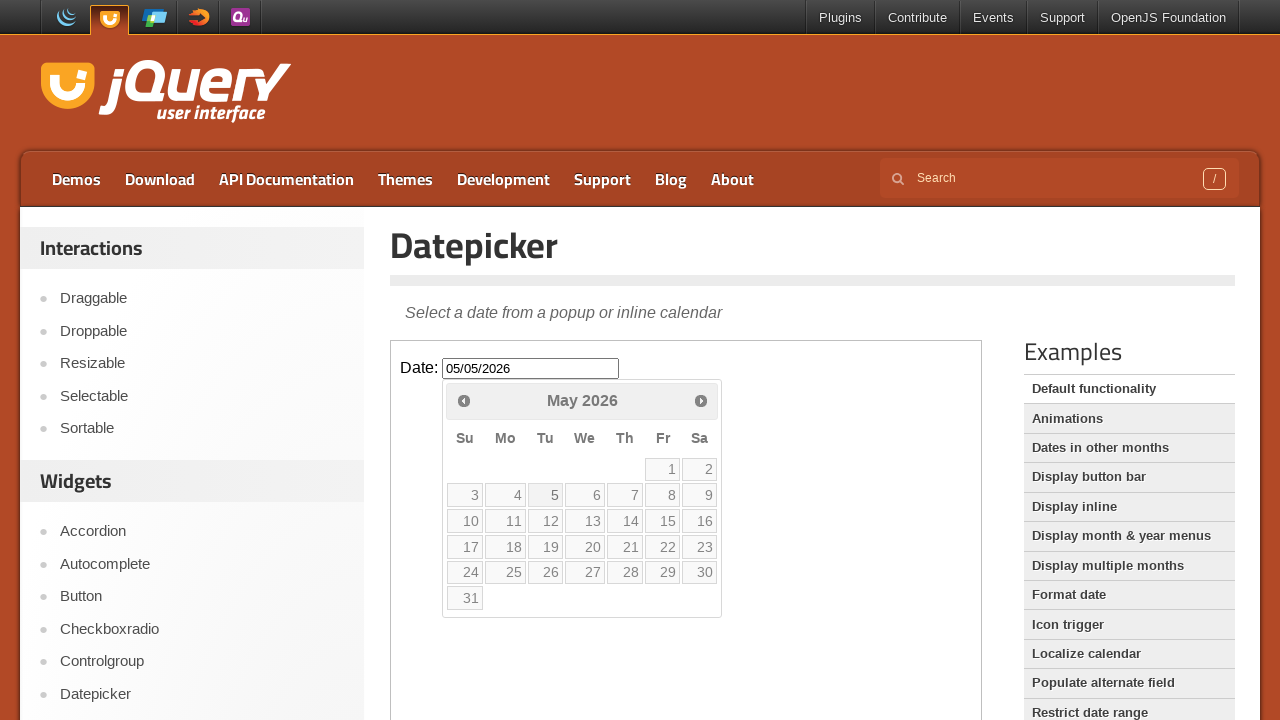

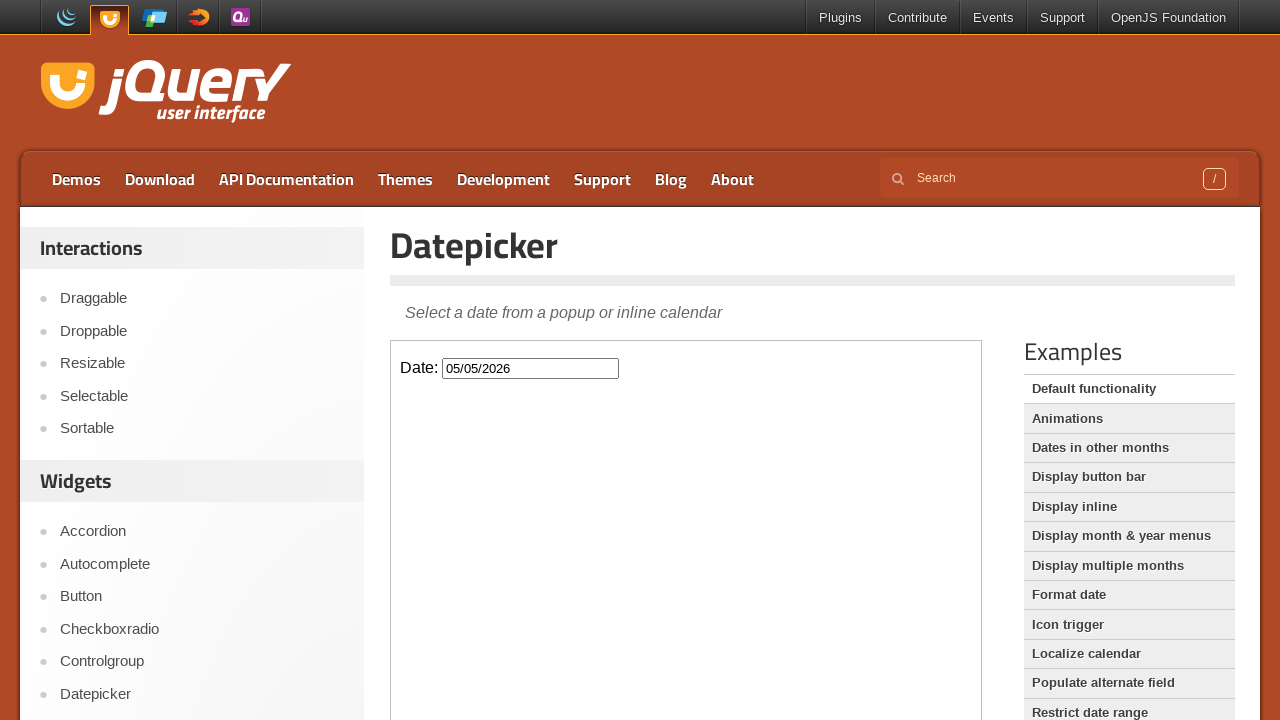